Tests adding 5 rows to a dynamic table by clicking the "Add New" button, filling in name, department, and phone fields, and clicking the Add button for each row.

Starting URL: https://www.tutorialrepublic.com/snippets/bootstrap/table-with-add-and-delete-row-feature.php

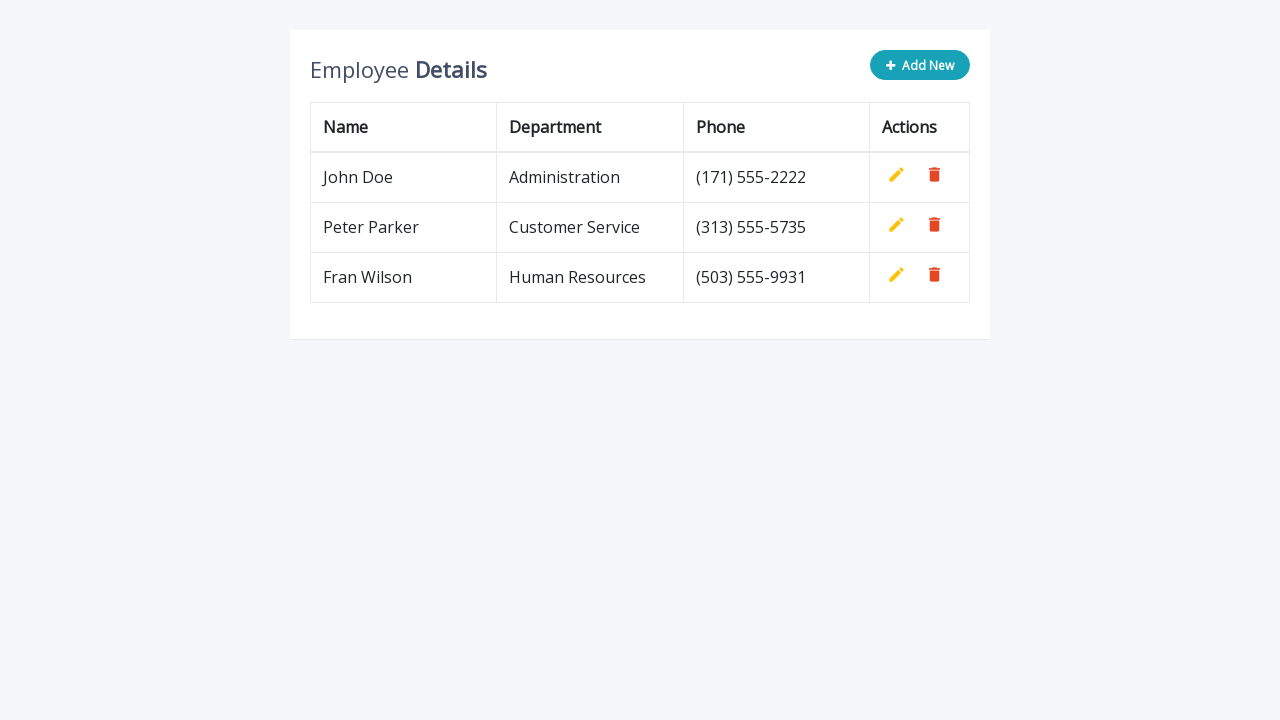

Waited for 'Add New' button to load
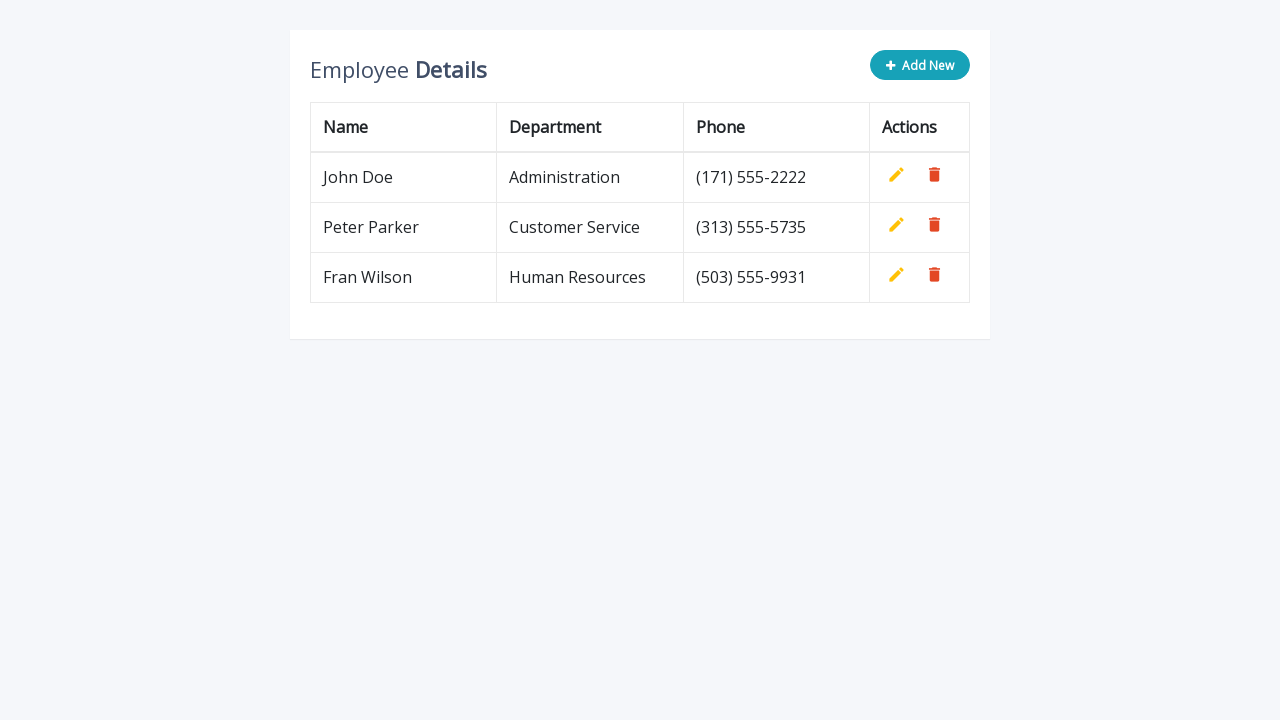

Clicked 'Add New' button (row 1/5) at (920, 65) on button.add-new
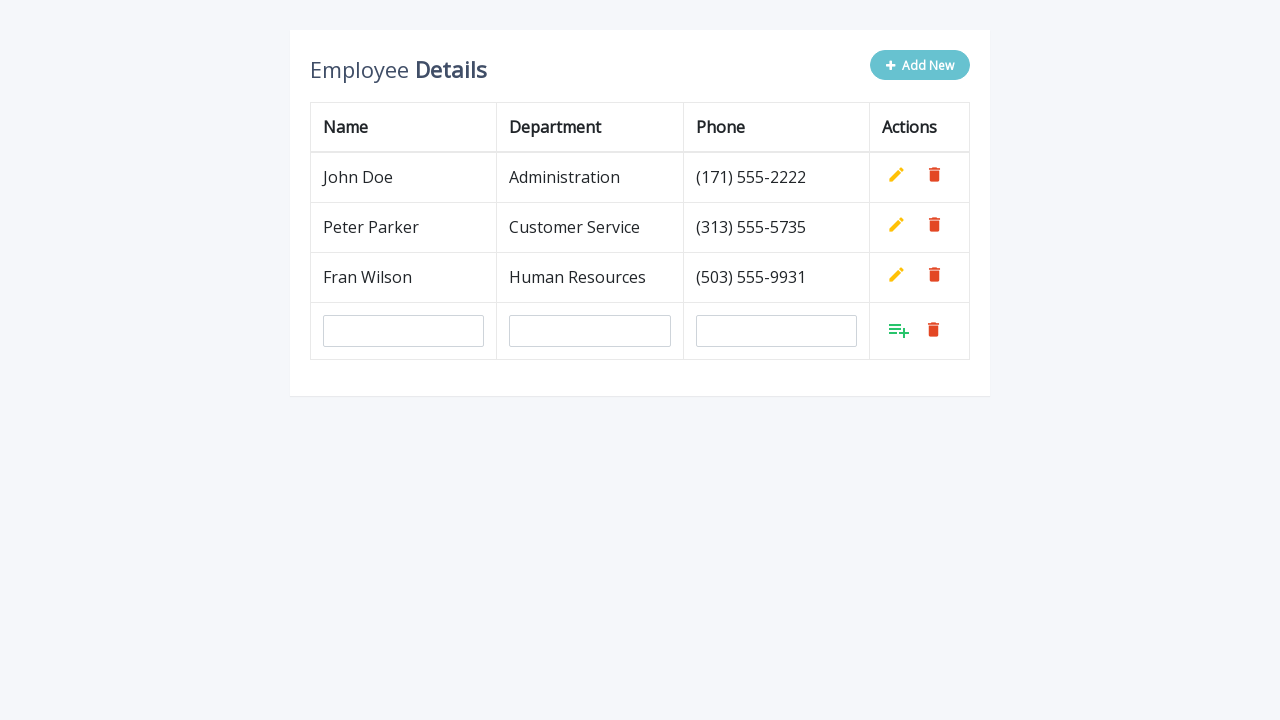

Filled name field with 'Sasa' on #name
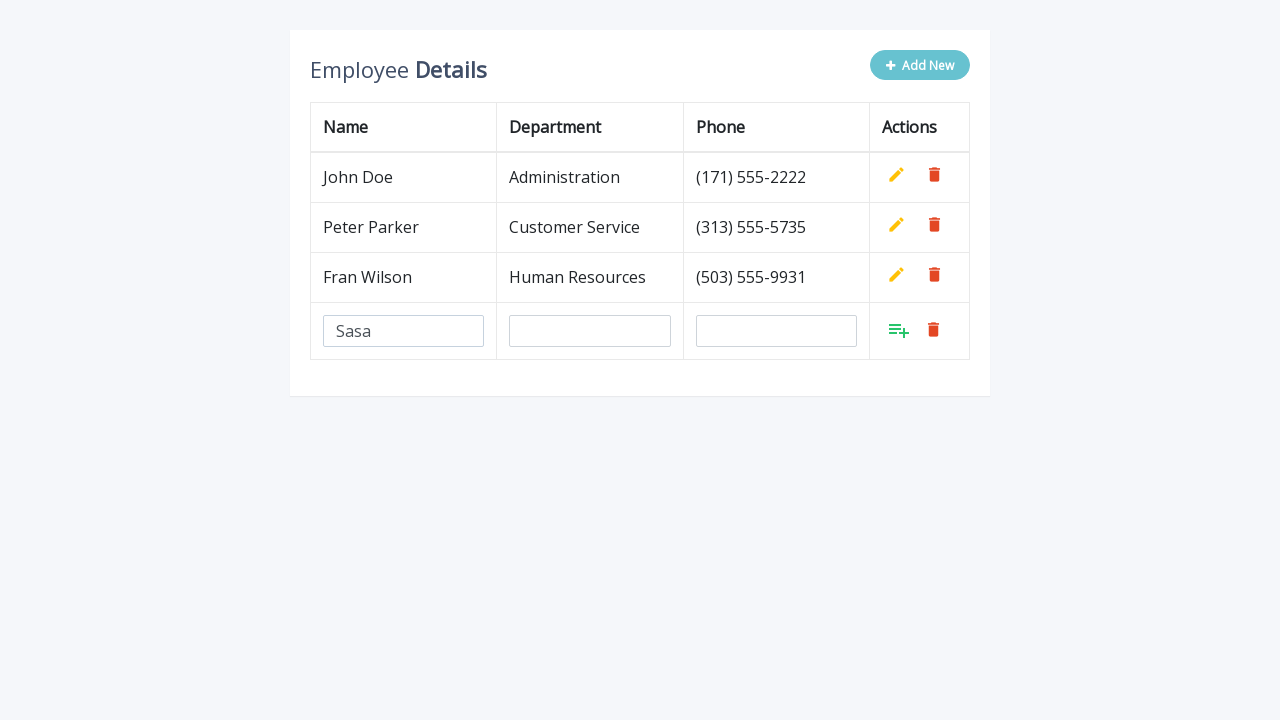

Filled department field with 'QA' on #department
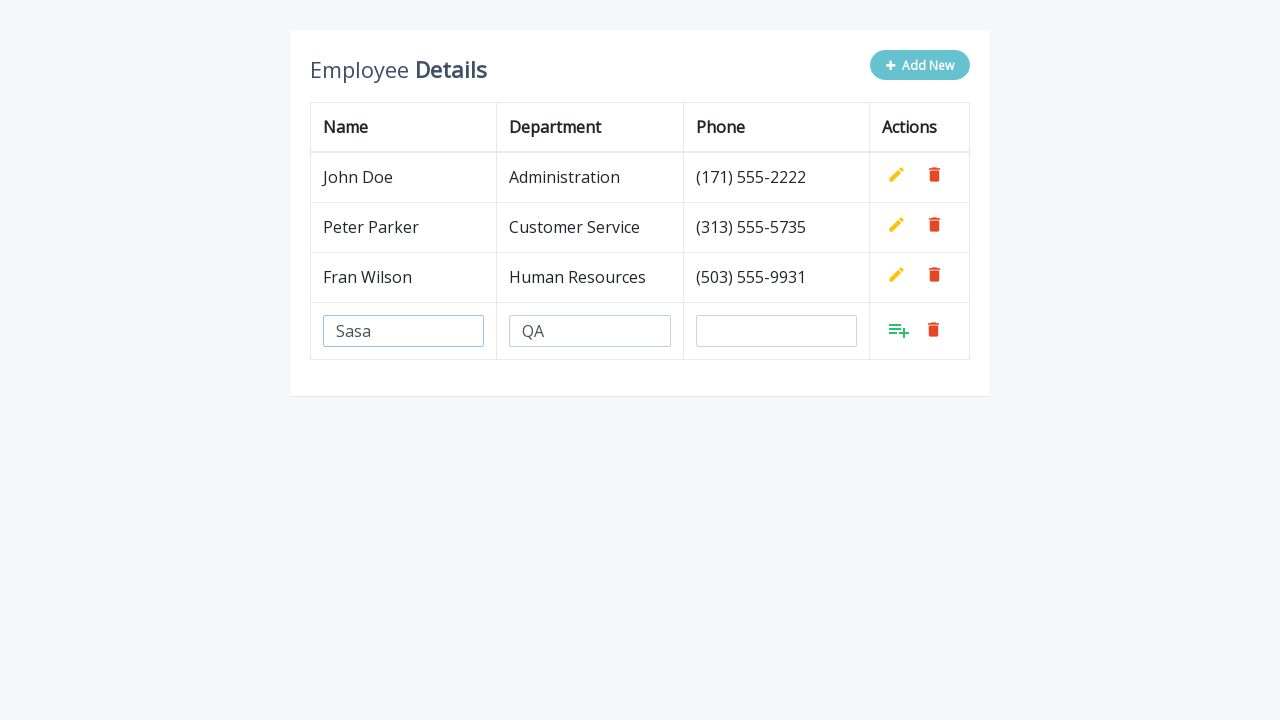

Filled phone field with '012-111-23' on #phone
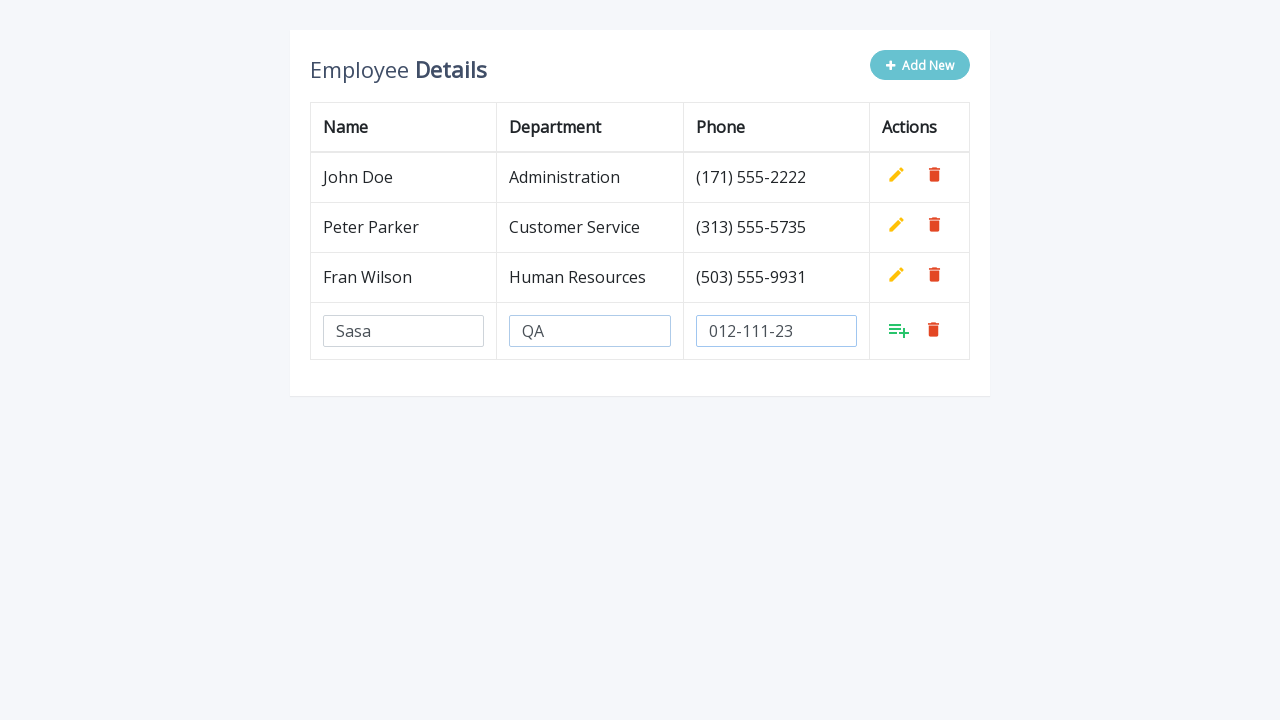

Clicked Add button to confirm row 1/5 at (899, 330) on table.table tr:last-child td a
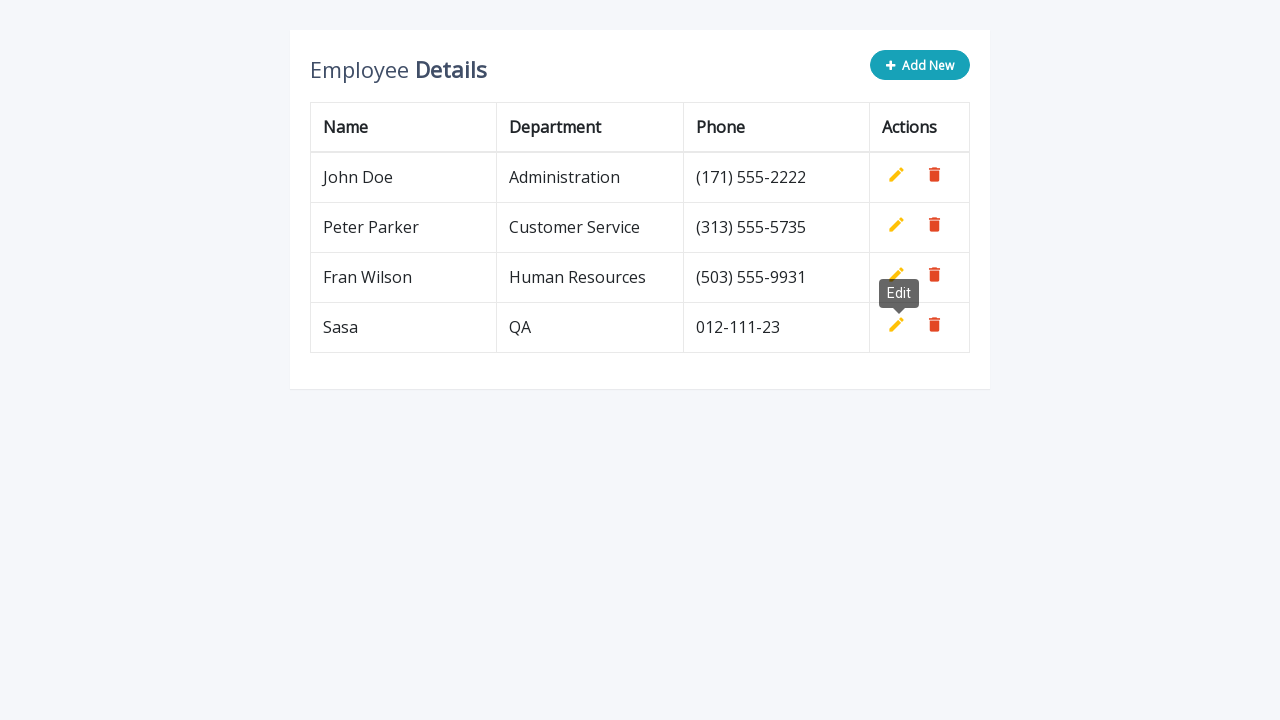

Waited 500ms before next iteration
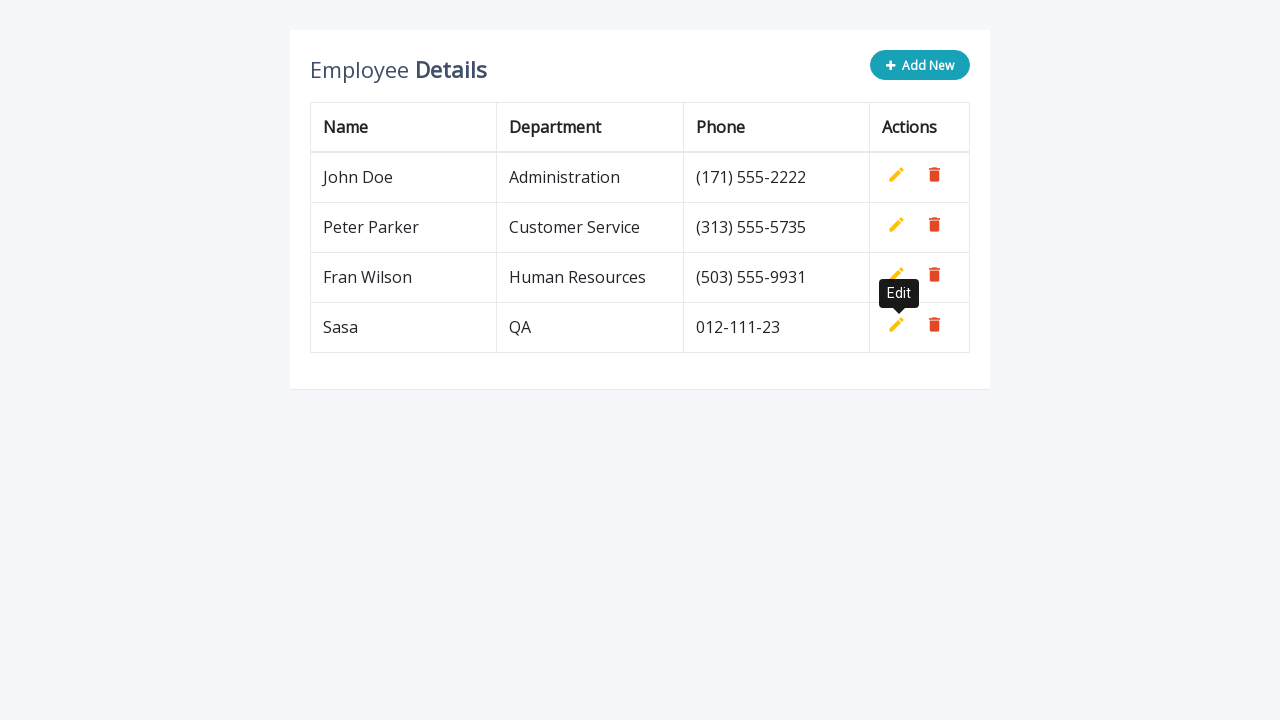

Clicked 'Add New' button (row 2/5) at (920, 65) on button.add-new
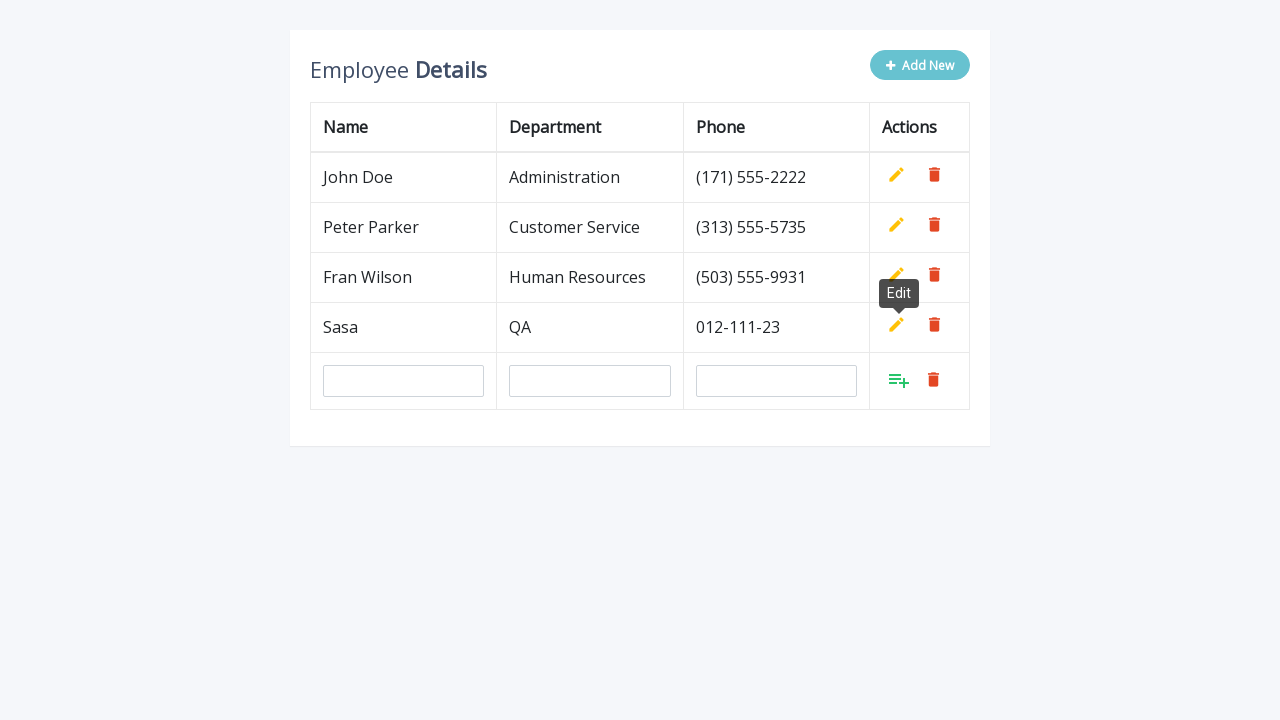

Filled name field with 'Sasa' on #name
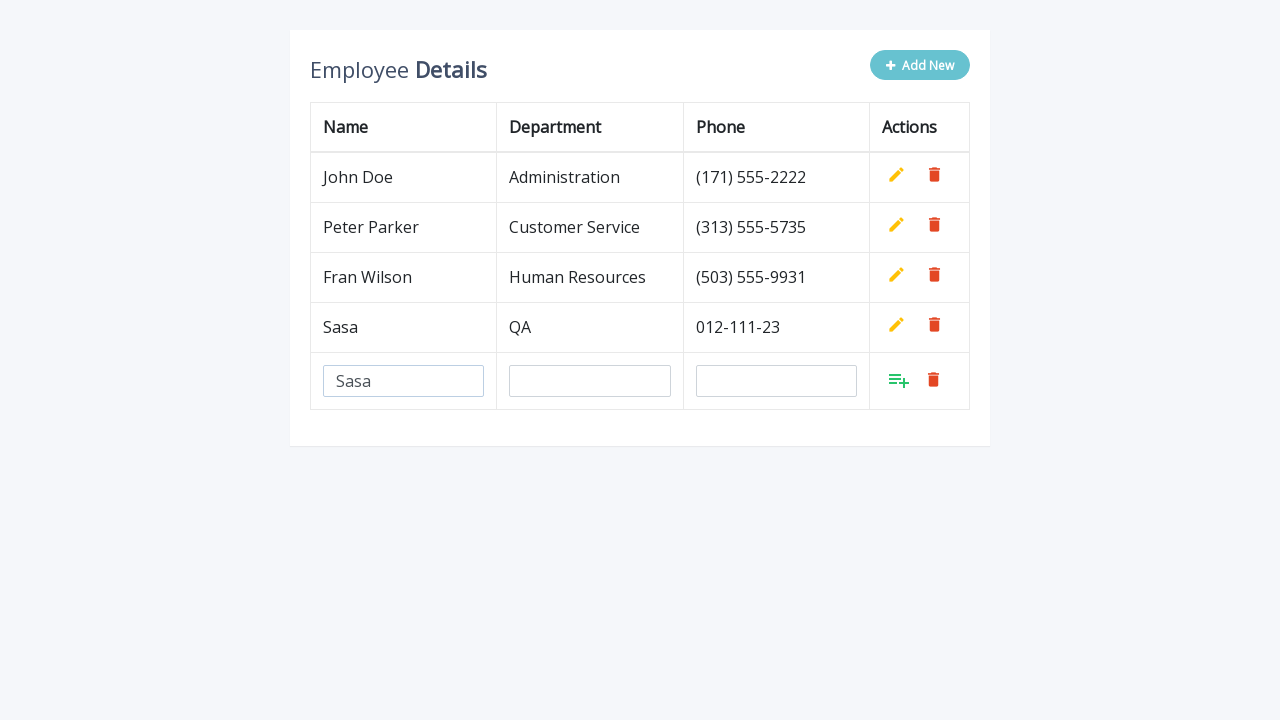

Filled department field with 'QA' on #department
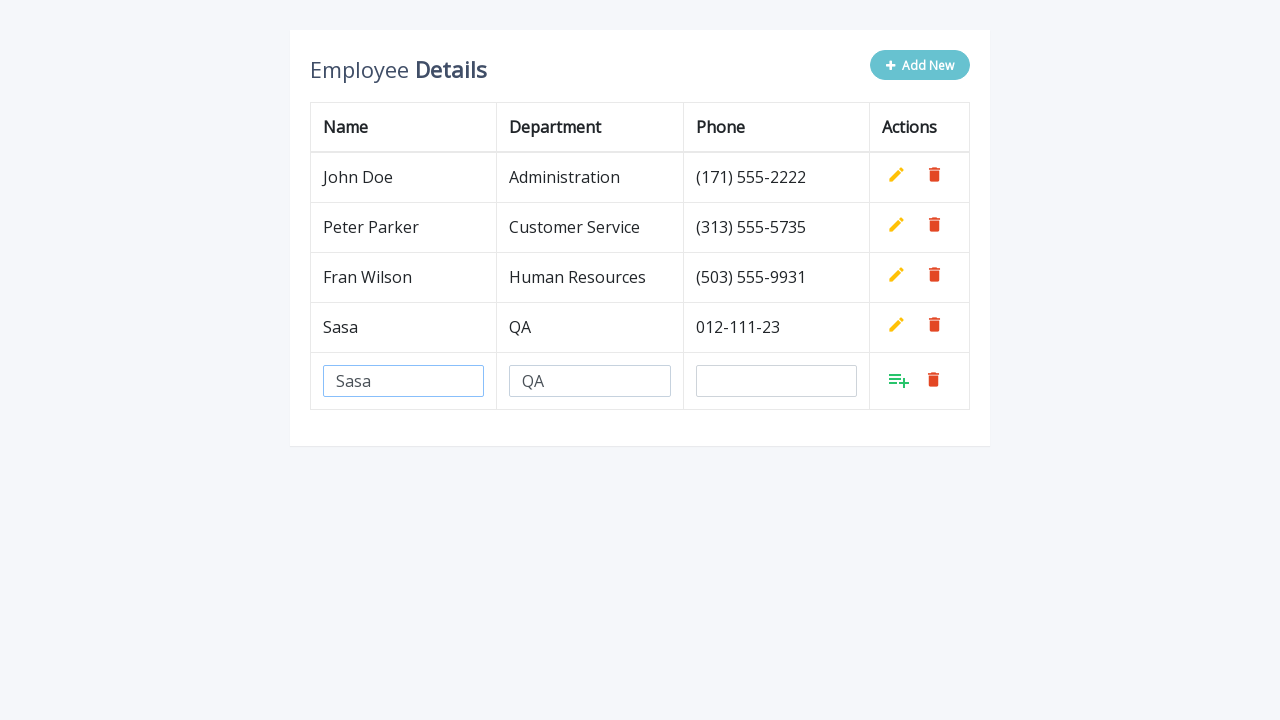

Filled phone field with '012-111-23' on #phone
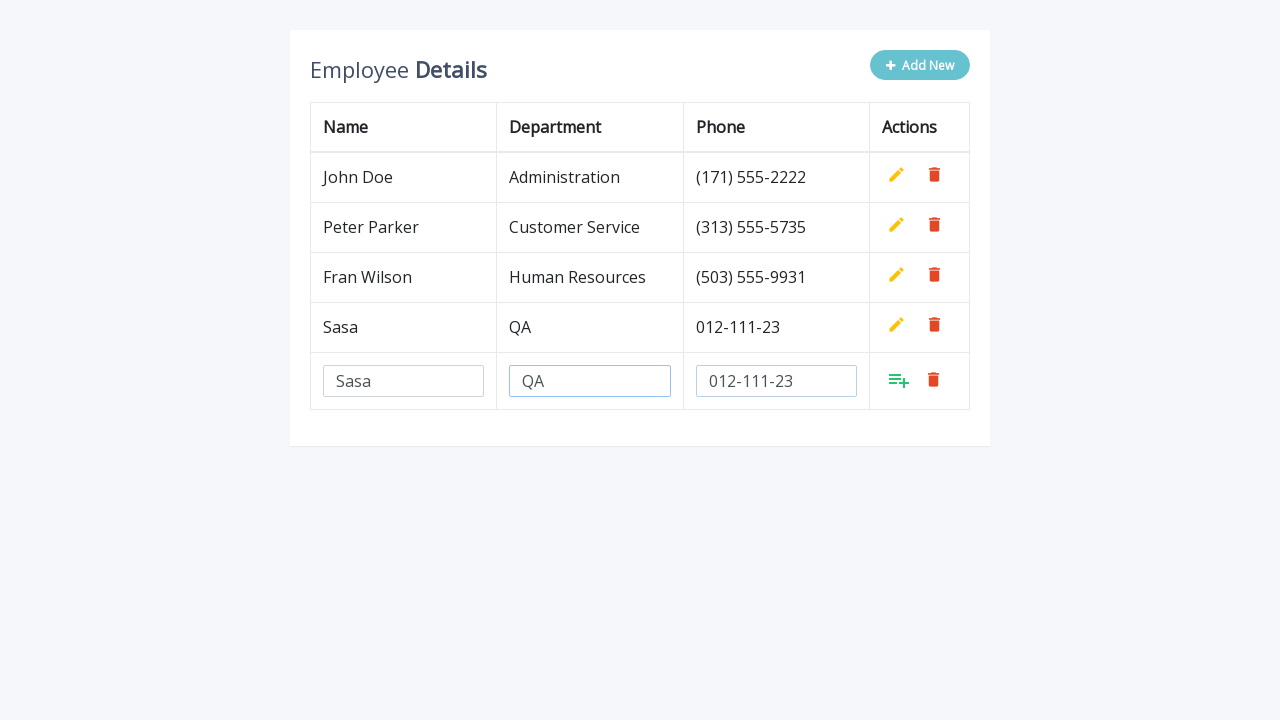

Clicked Add button to confirm row 2/5 at (899, 380) on table.table tr:last-child td a
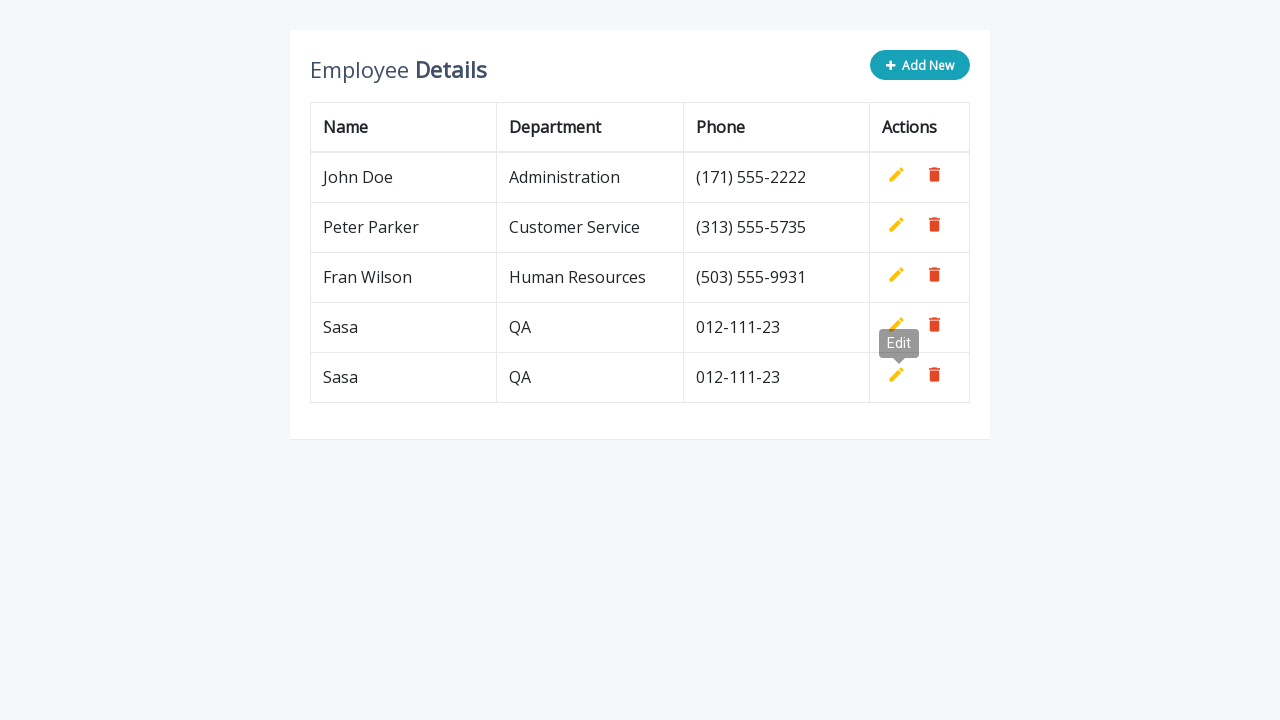

Waited 500ms before next iteration
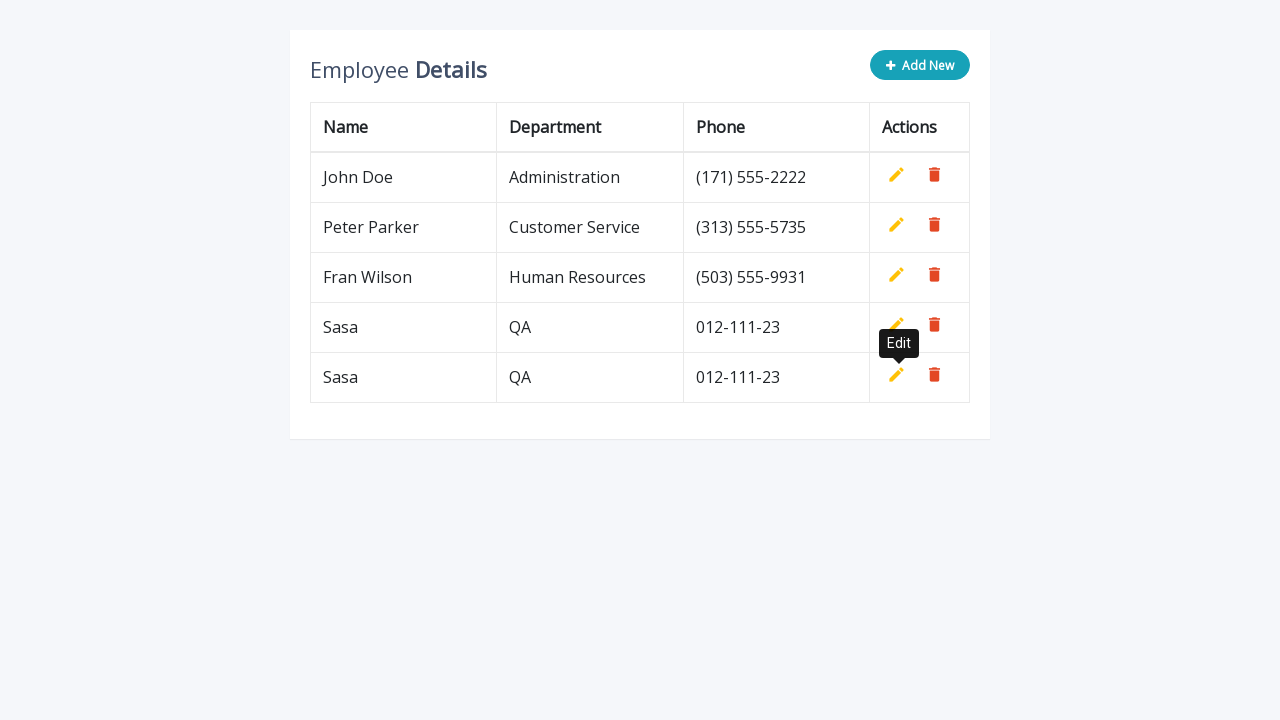

Clicked 'Add New' button (row 3/5) at (920, 65) on button.add-new
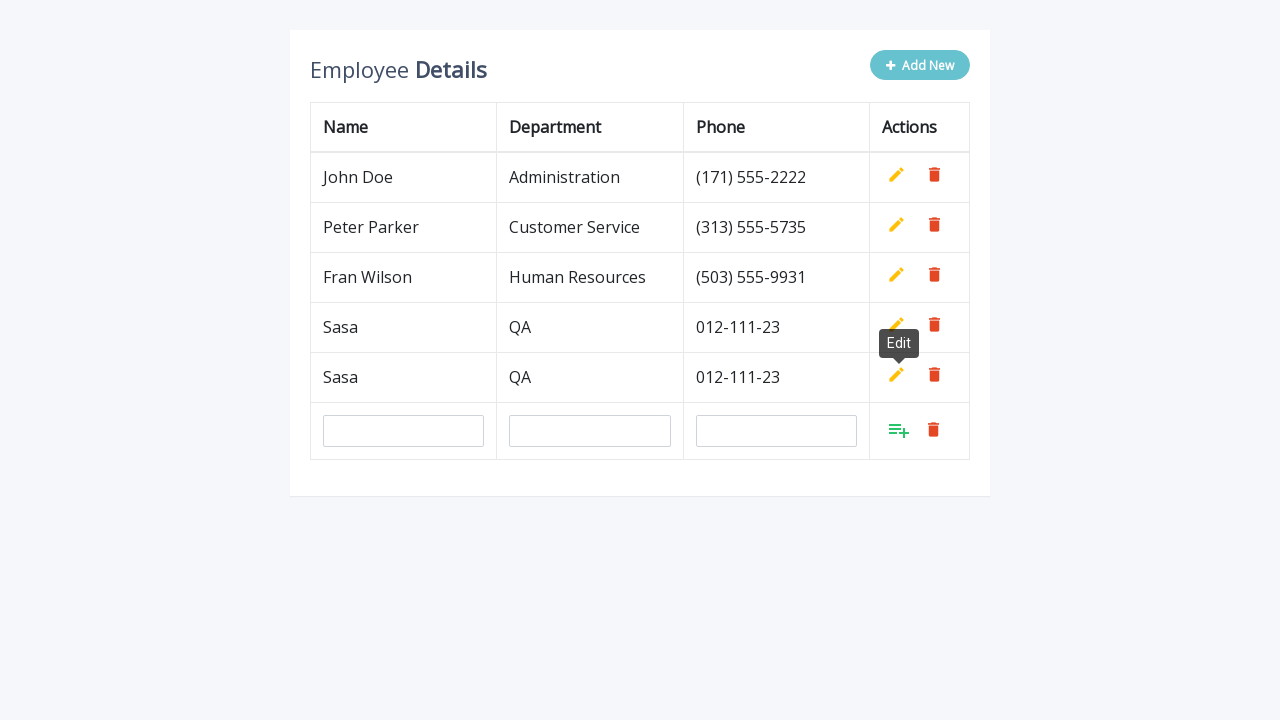

Filled name field with 'Sasa' on #name
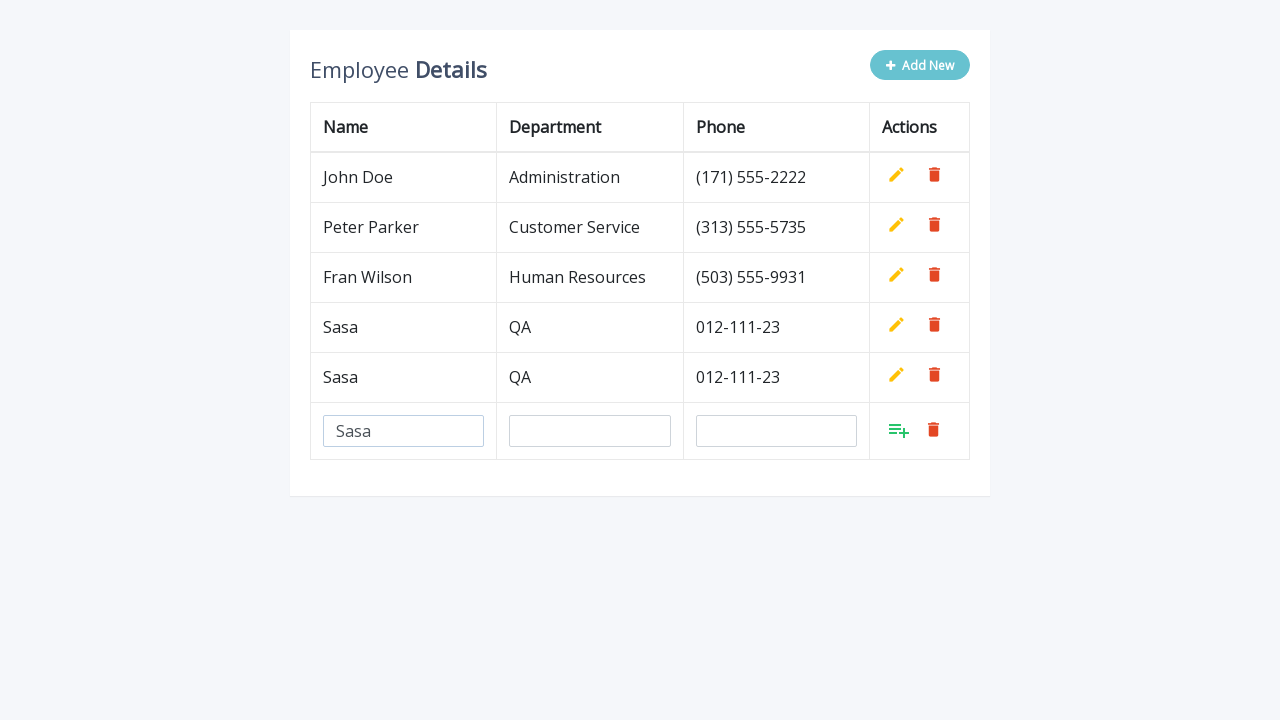

Filled department field with 'QA' on #department
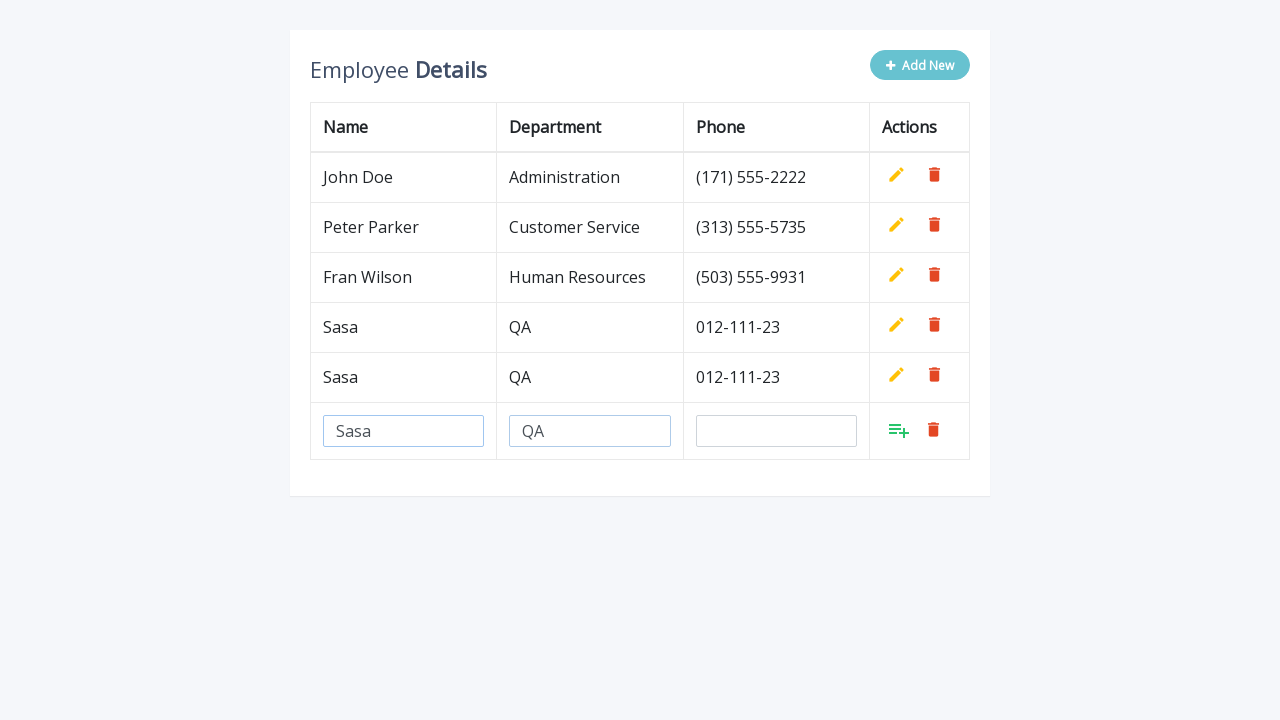

Filled phone field with '012-111-23' on #phone
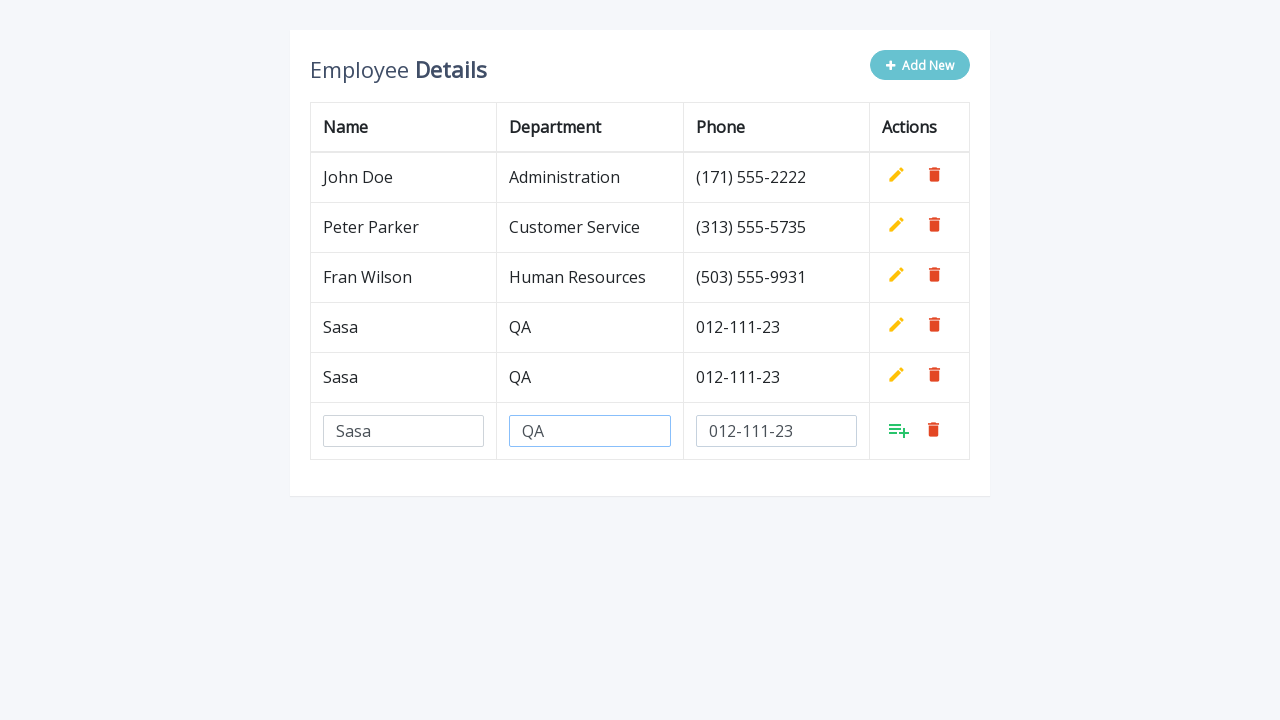

Clicked Add button to confirm row 3/5 at (899, 430) on table.table tr:last-child td a
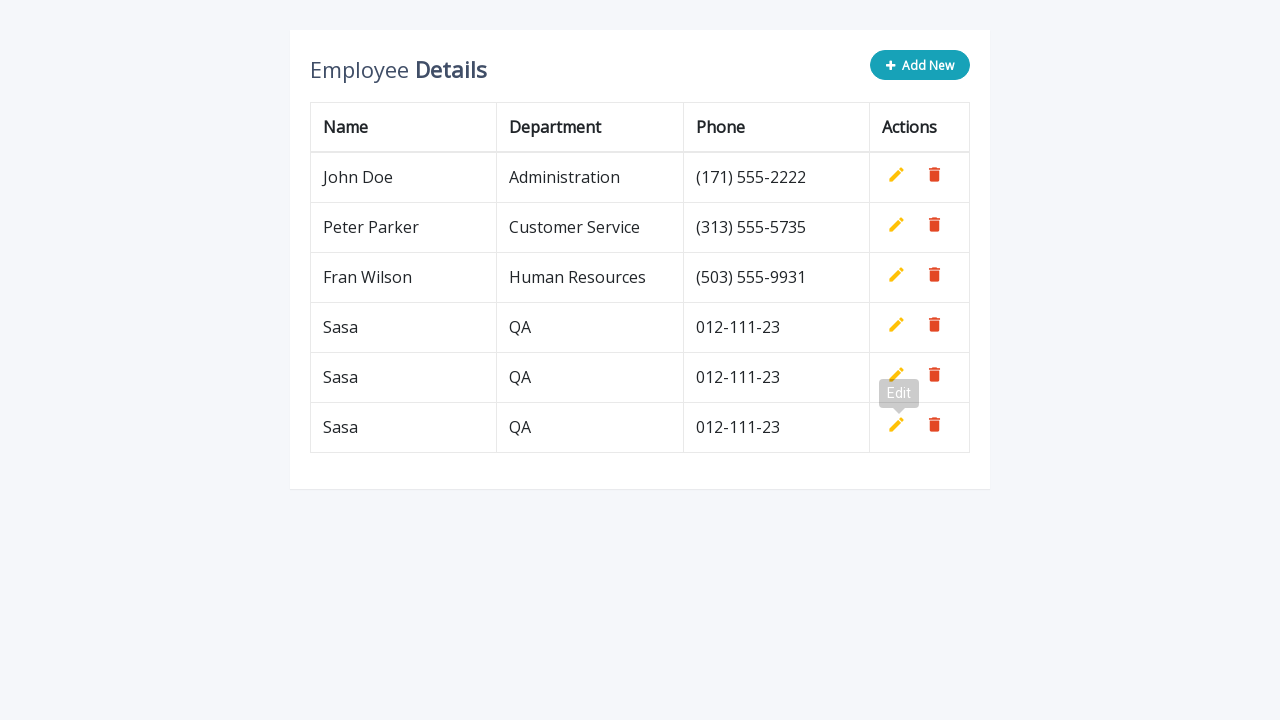

Waited 500ms before next iteration
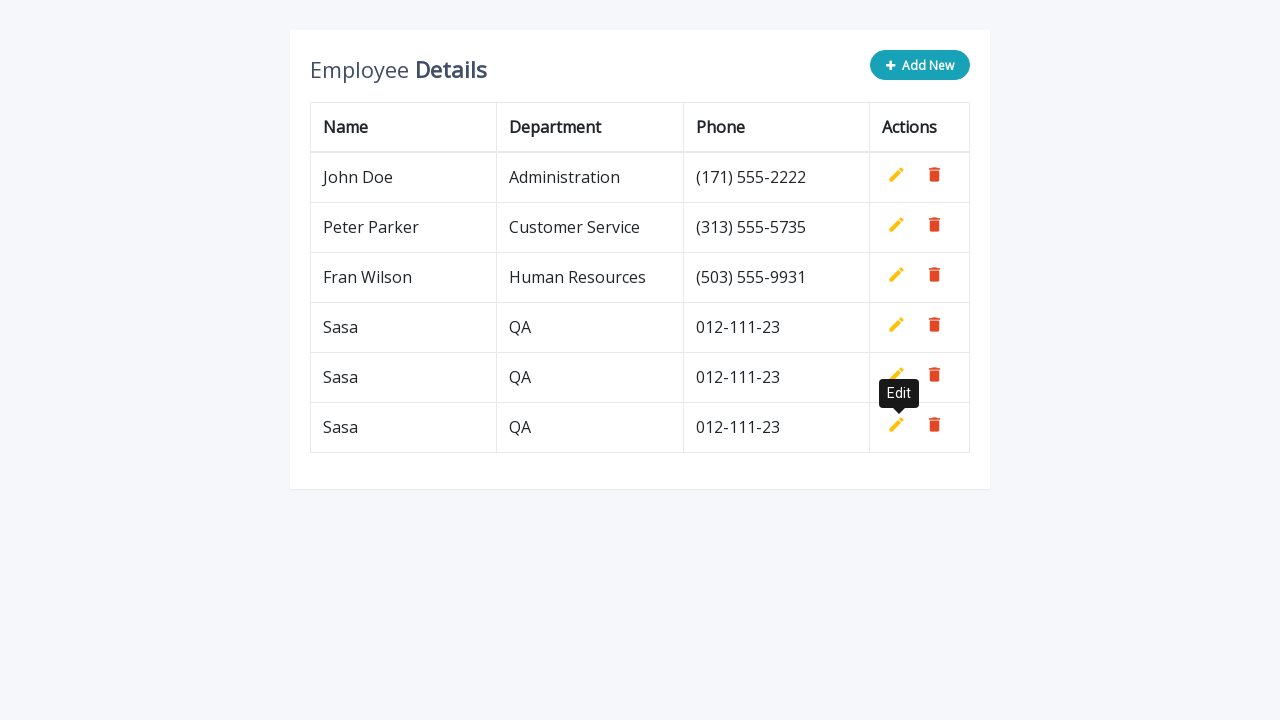

Clicked 'Add New' button (row 4/5) at (920, 65) on button.add-new
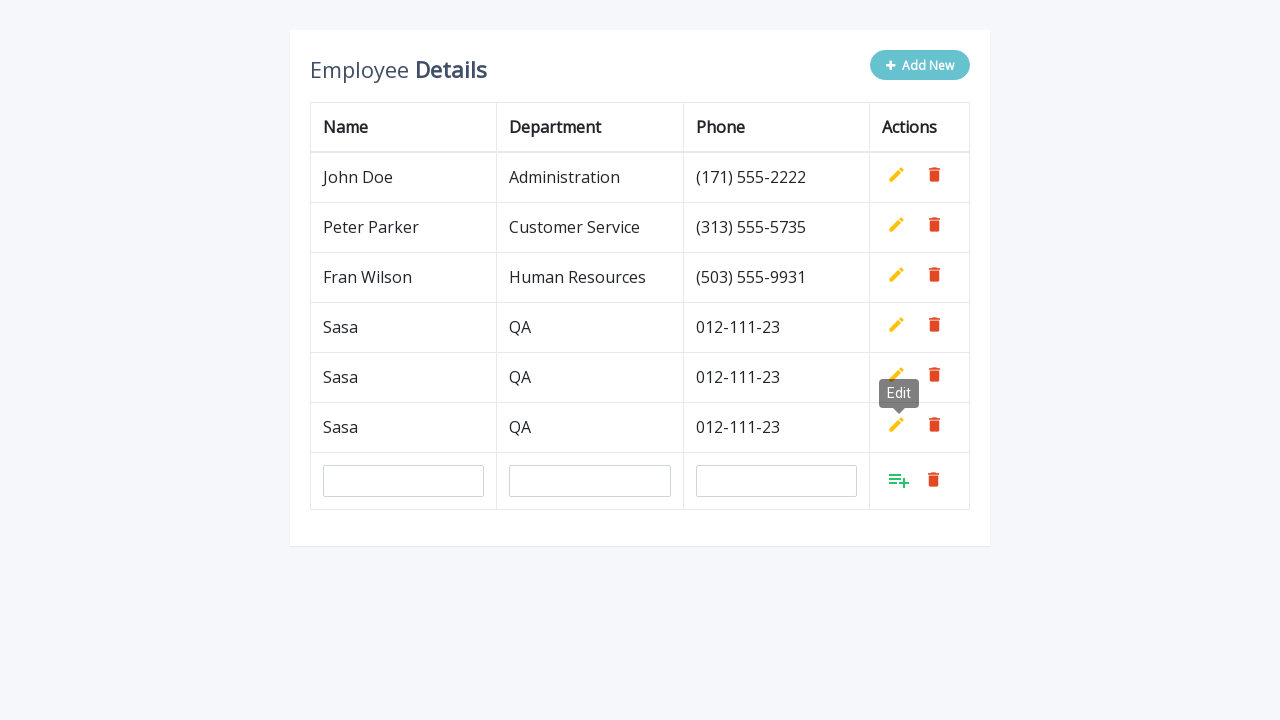

Filled name field with 'Sasa' on #name
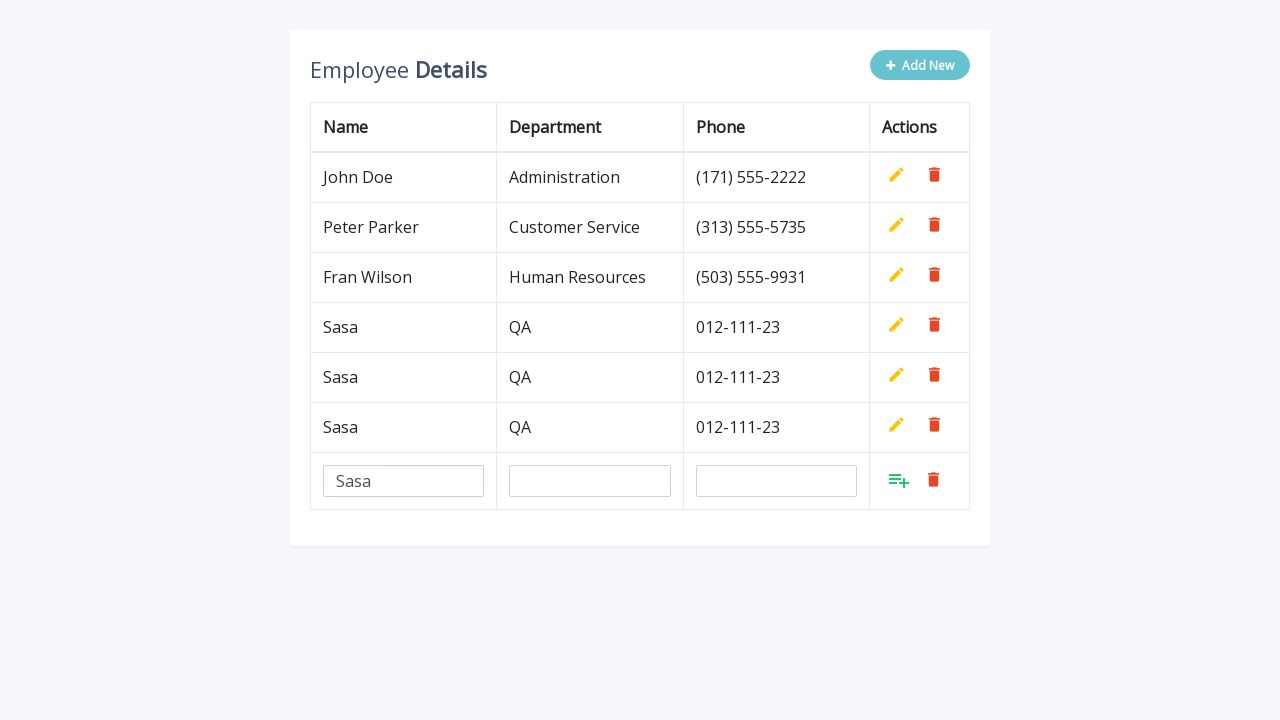

Filled department field with 'QA' on #department
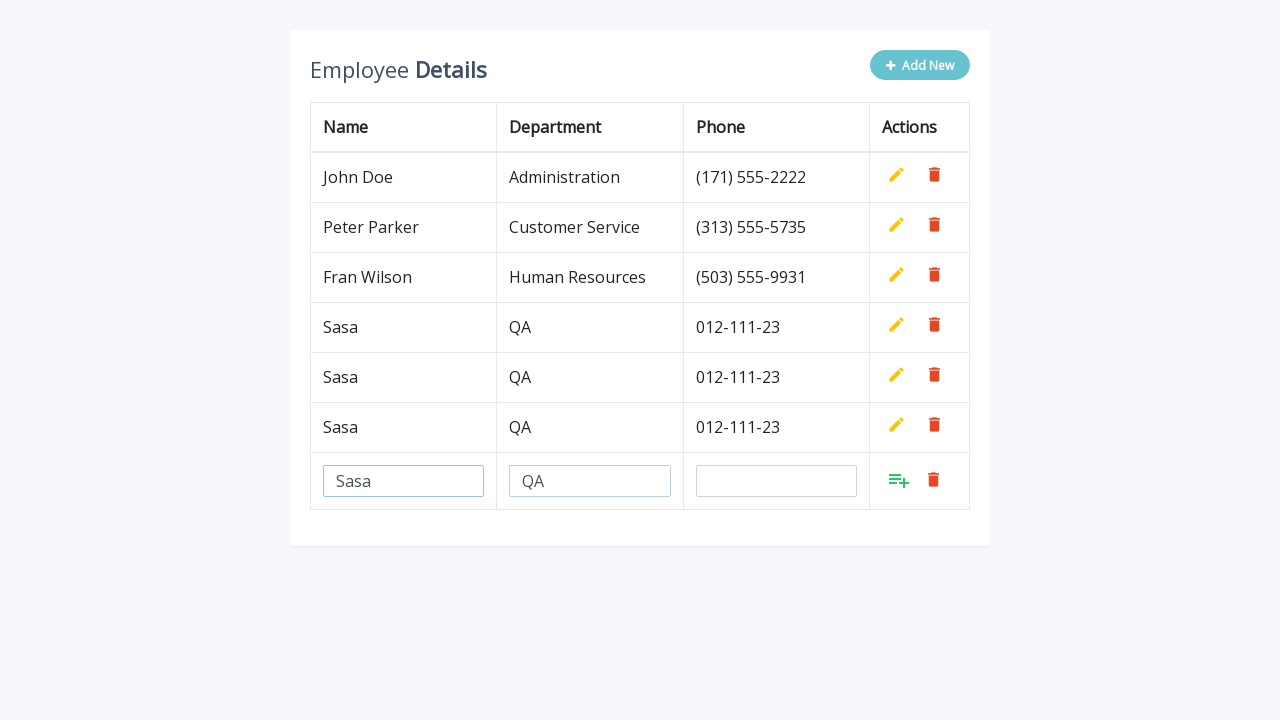

Filled phone field with '012-111-23' on #phone
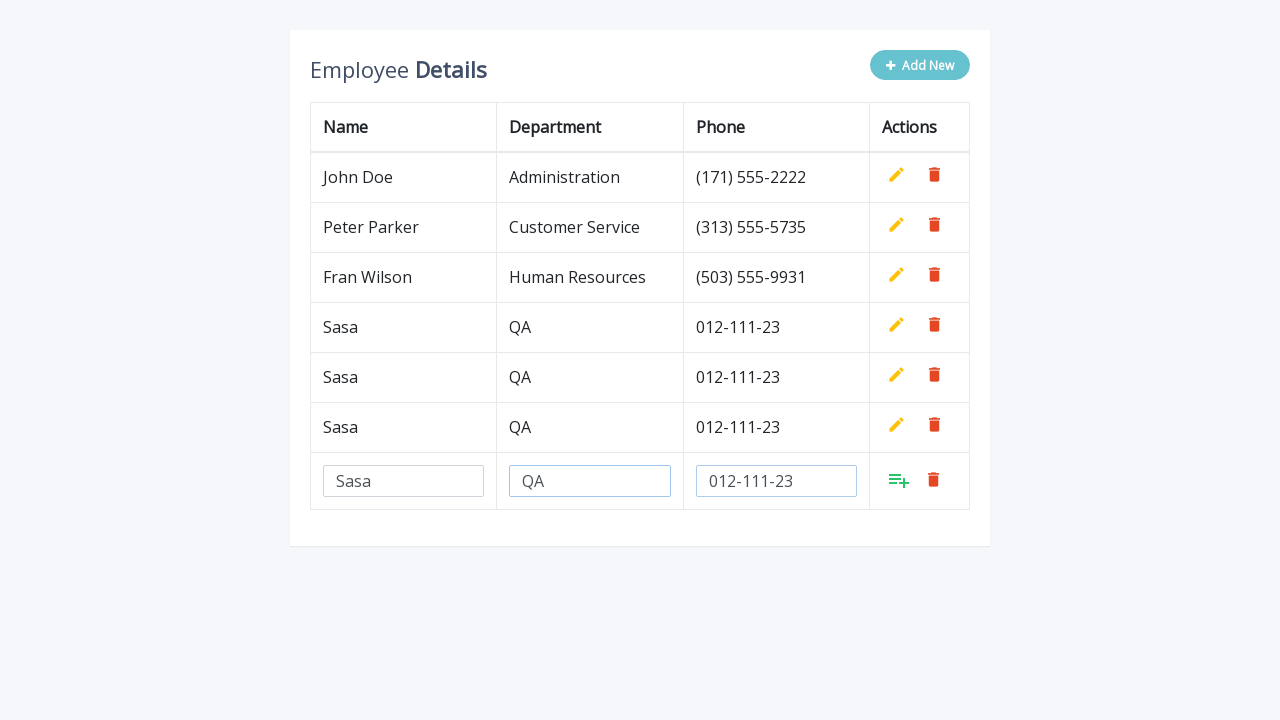

Clicked Add button to confirm row 4/5 at (899, 480) on table.table tr:last-child td a
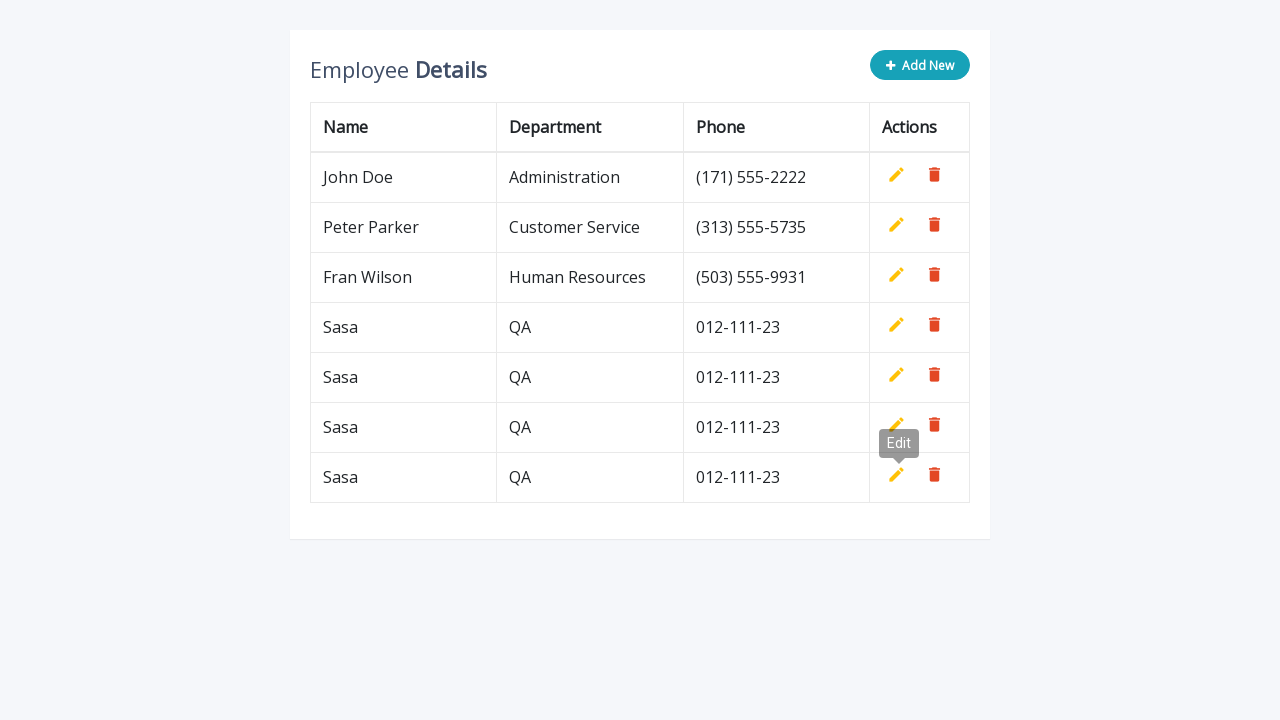

Waited 500ms before next iteration
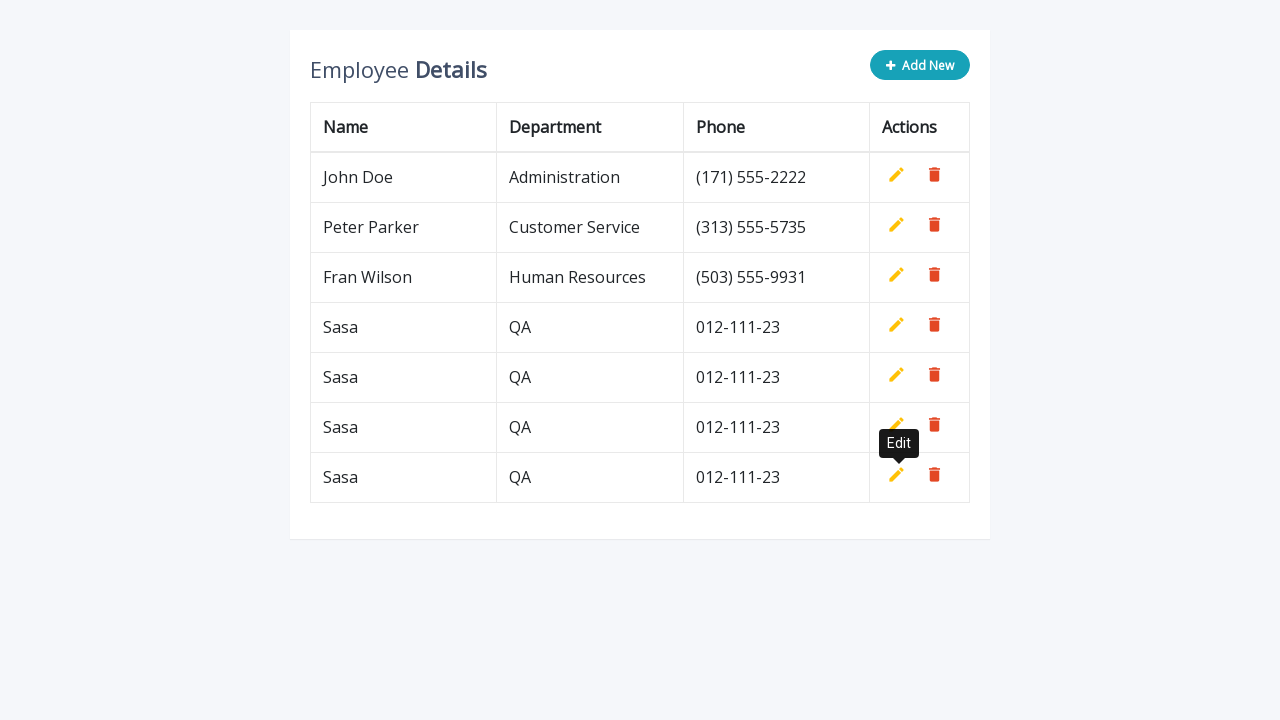

Clicked 'Add New' button (row 5/5) at (920, 65) on button.add-new
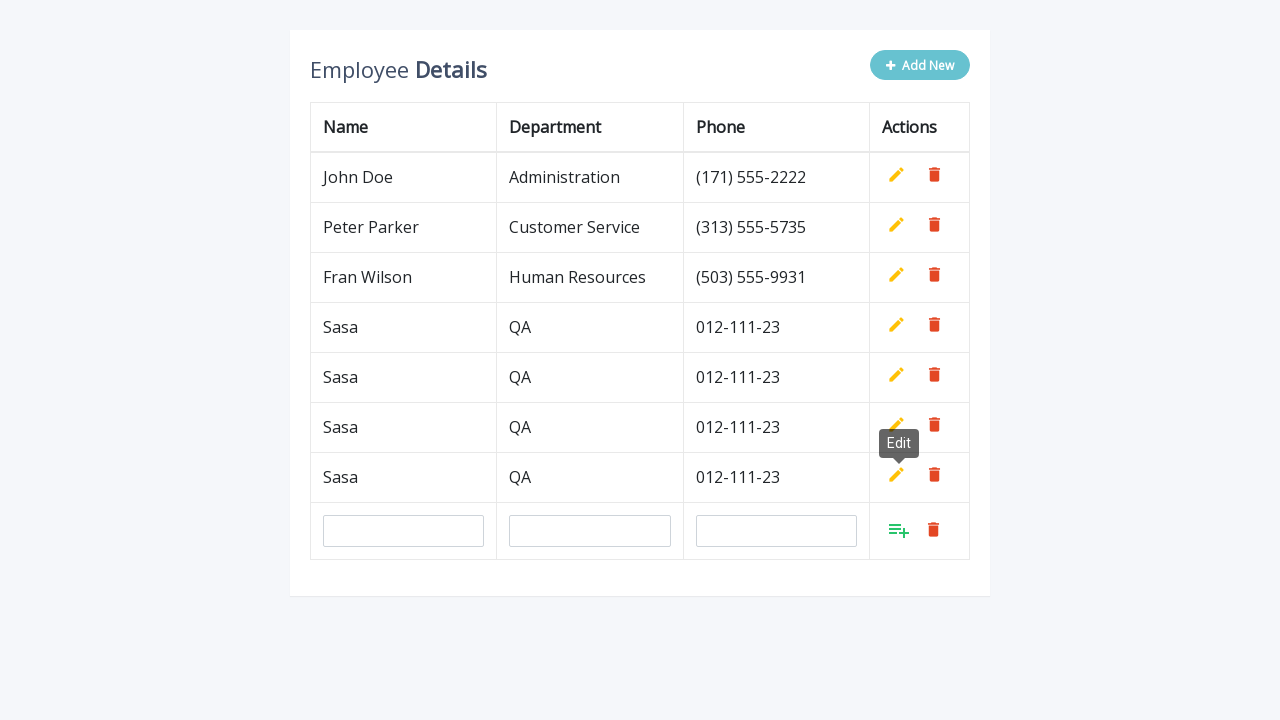

Filled name field with 'Sasa' on #name
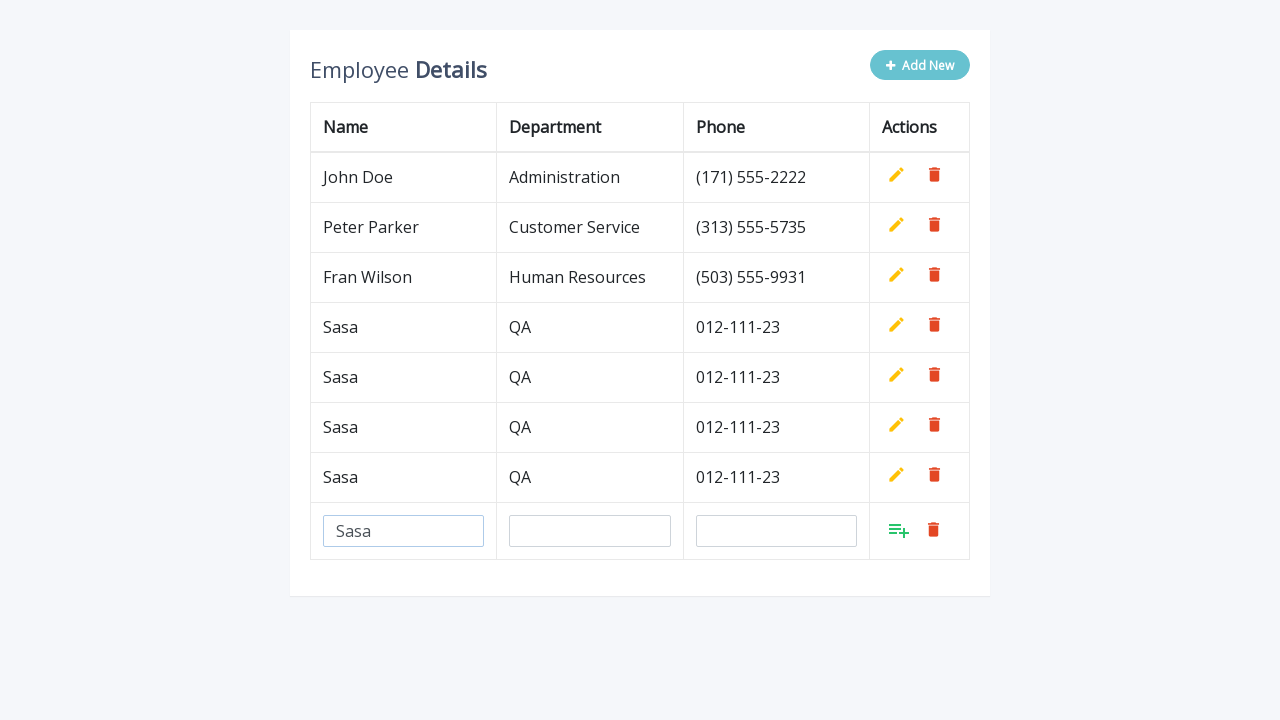

Filled department field with 'QA' on #department
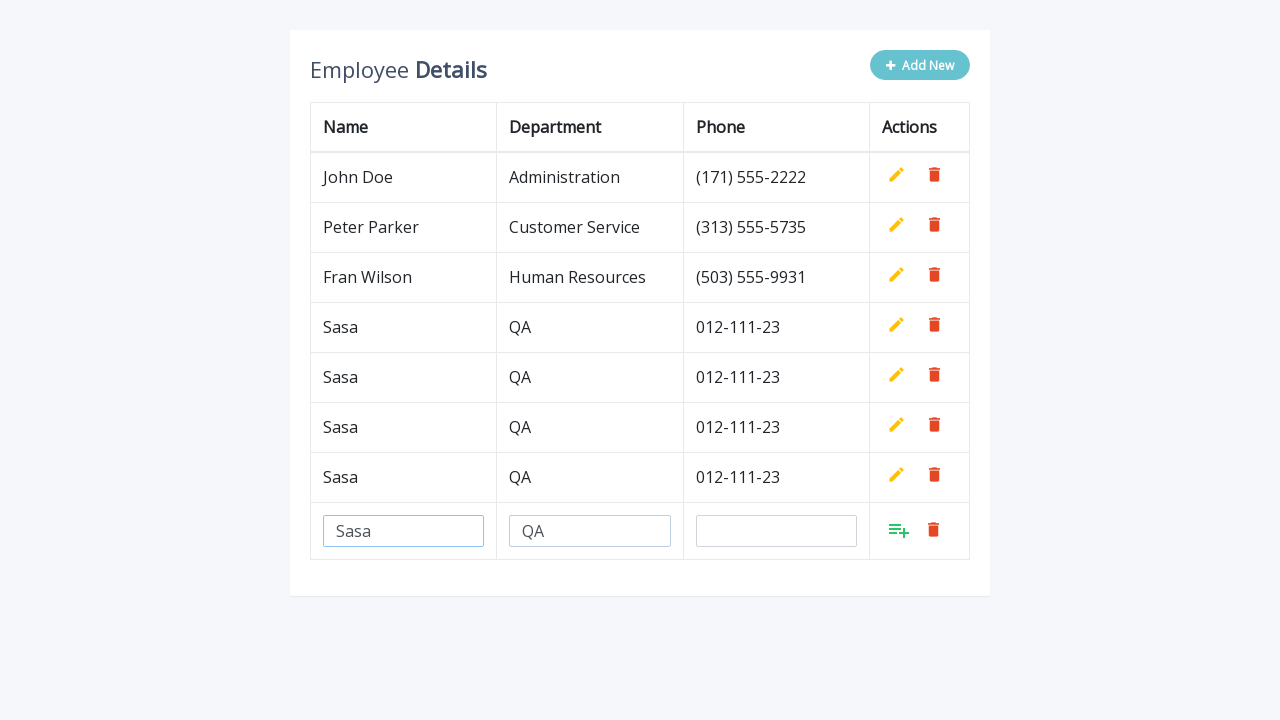

Filled phone field with '012-111-23' on #phone
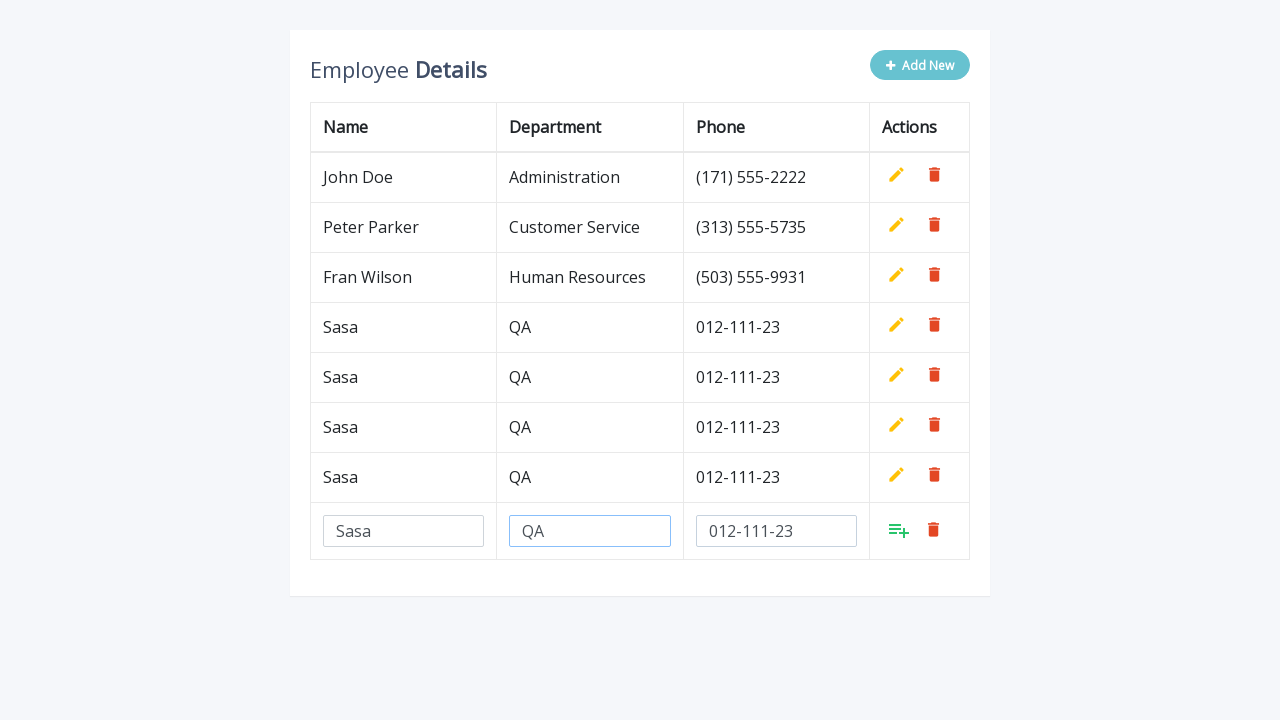

Clicked Add button to confirm row 5/5 at (899, 530) on table.table tr:last-child td a
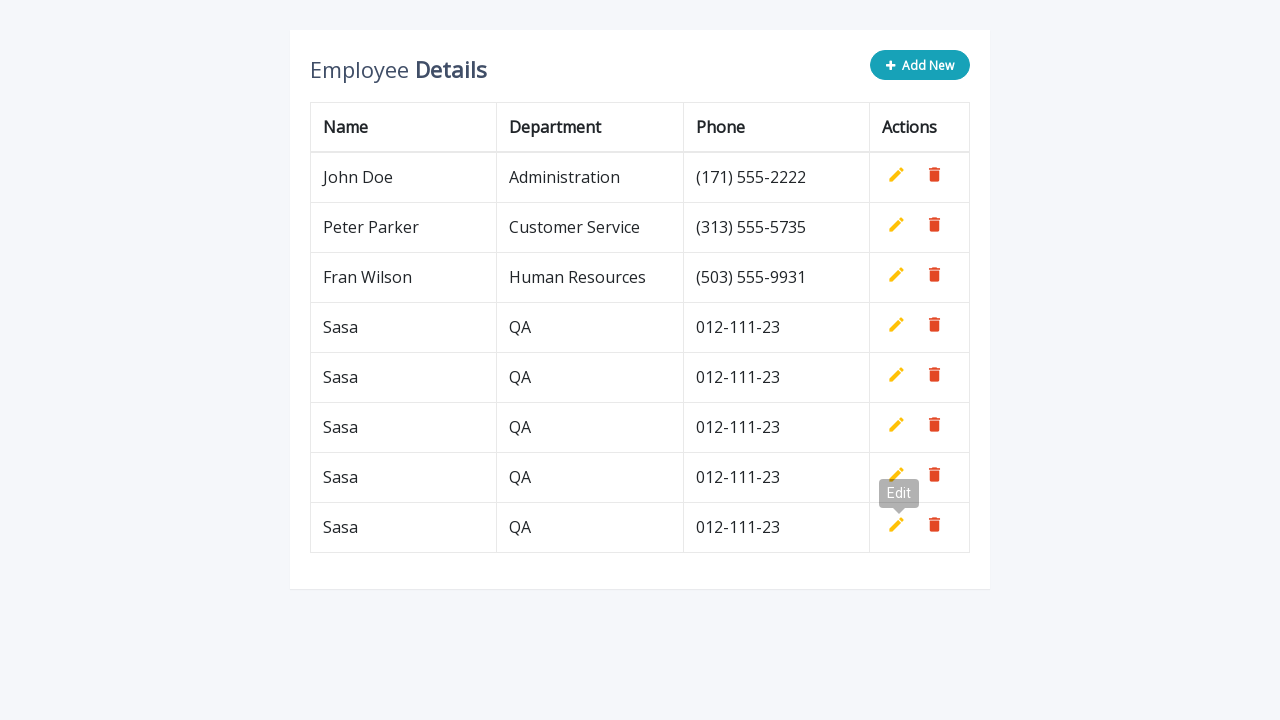

Waited 500ms before next iteration
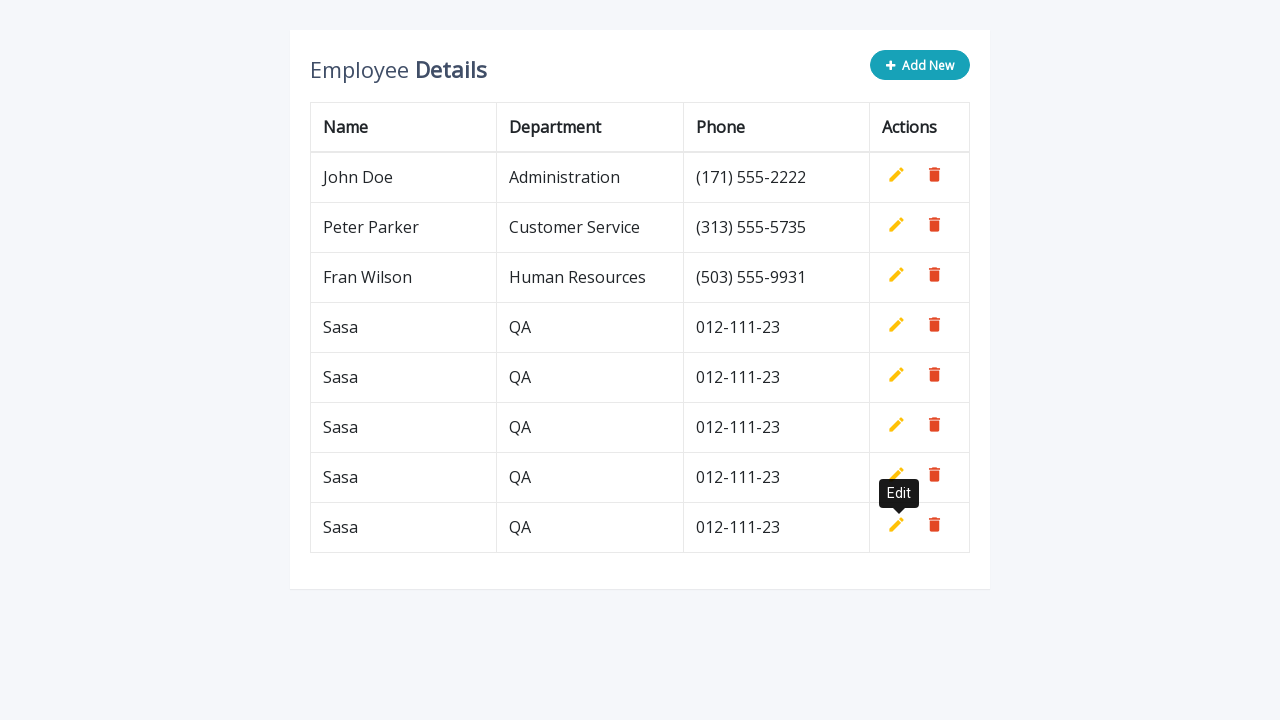

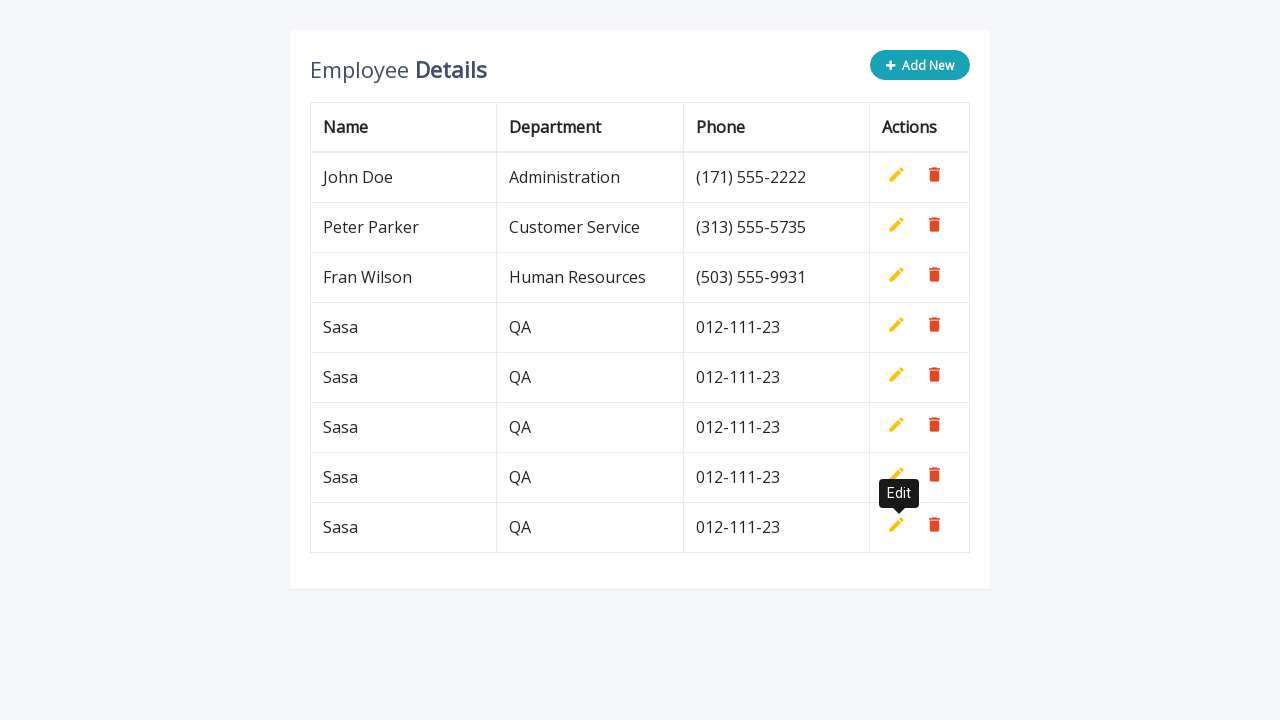